Tests radio button functionality by clicking through all radio buttons and then selecting Option 2

Starting URL: https://kristinek.github.io/site/examples/actions

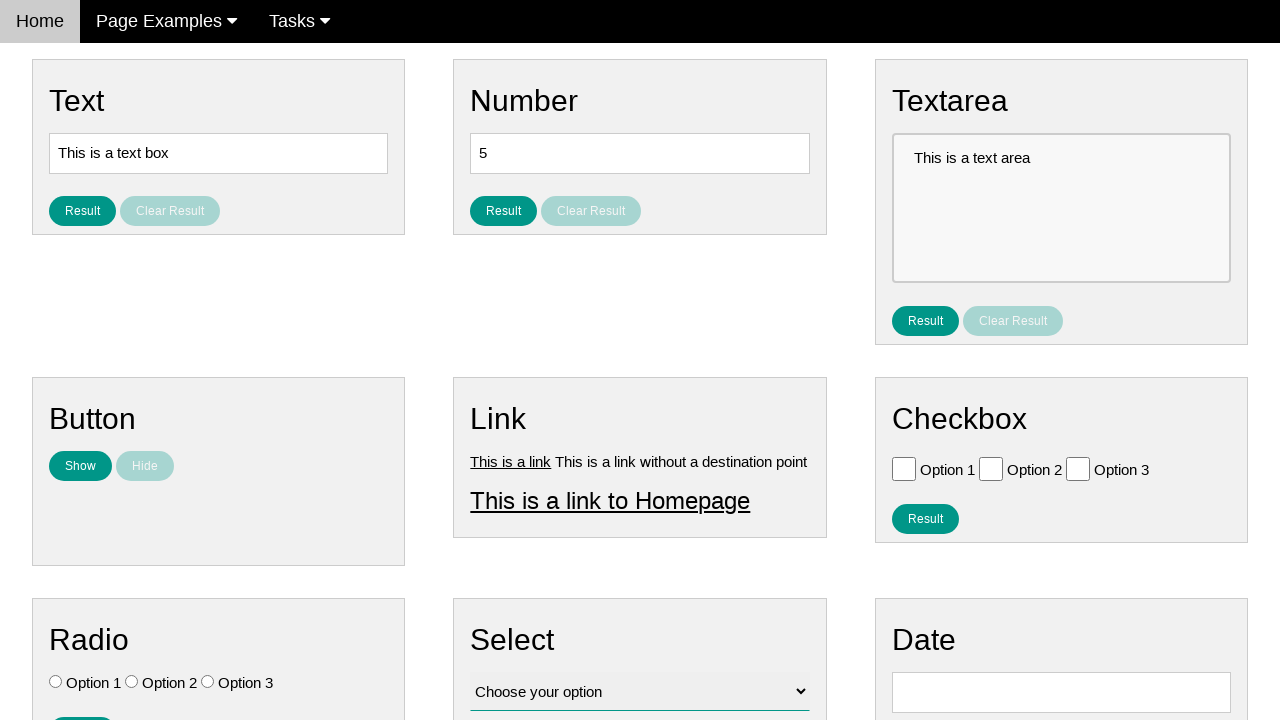

Navigated to radio button test page
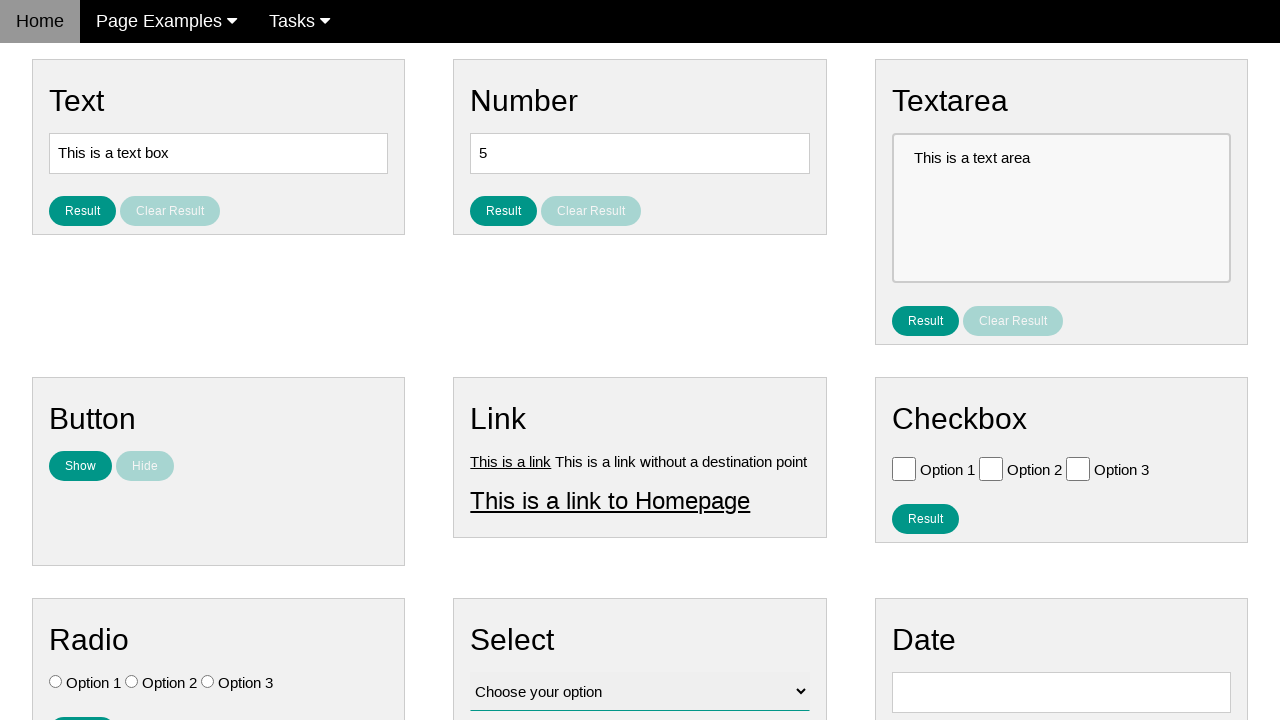

Located all radio buttons on page
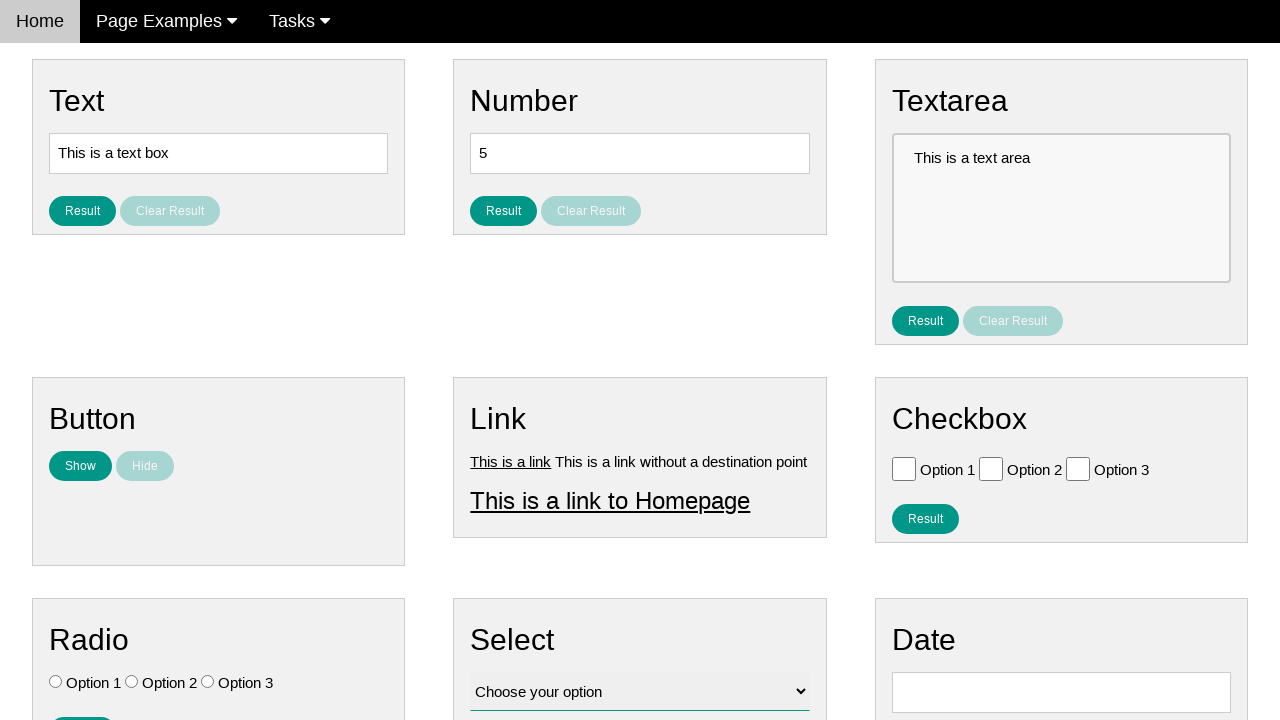

Clicked a radio button at (56, 682) on .w3-check[type='radio'] >> nth=0
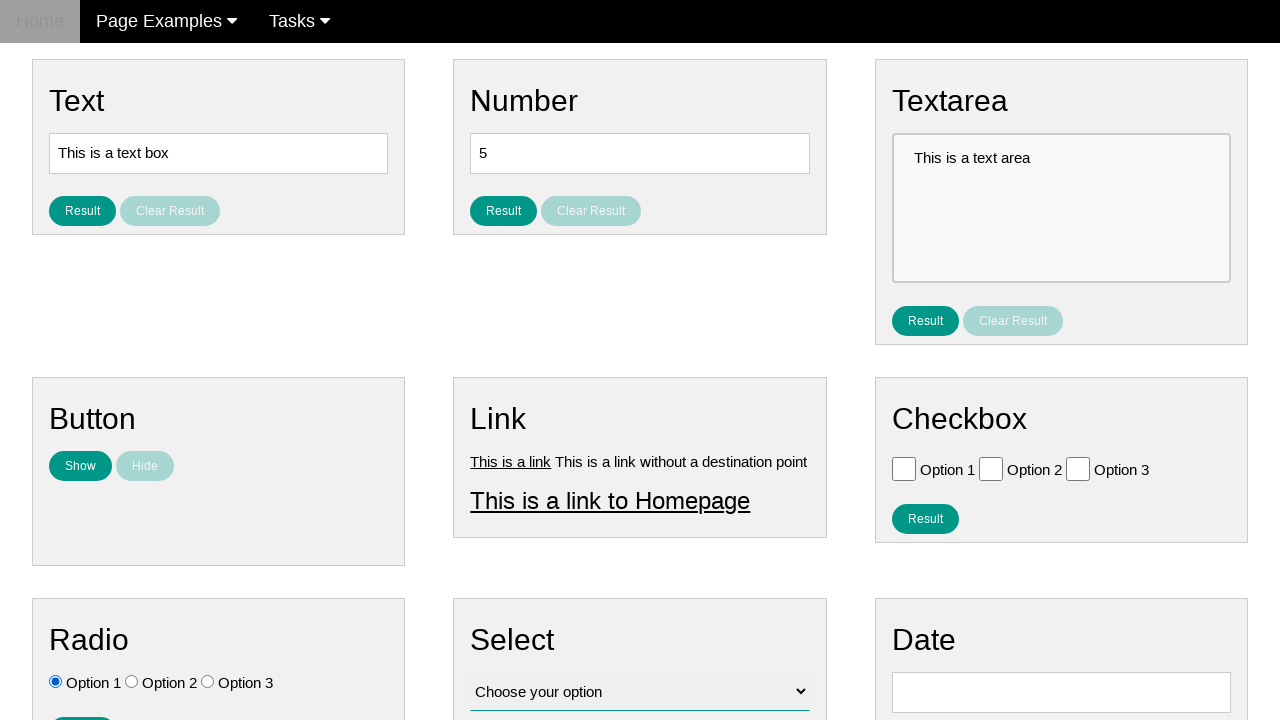

Clicked a radio button at (132, 682) on .w3-check[type='radio'] >> nth=1
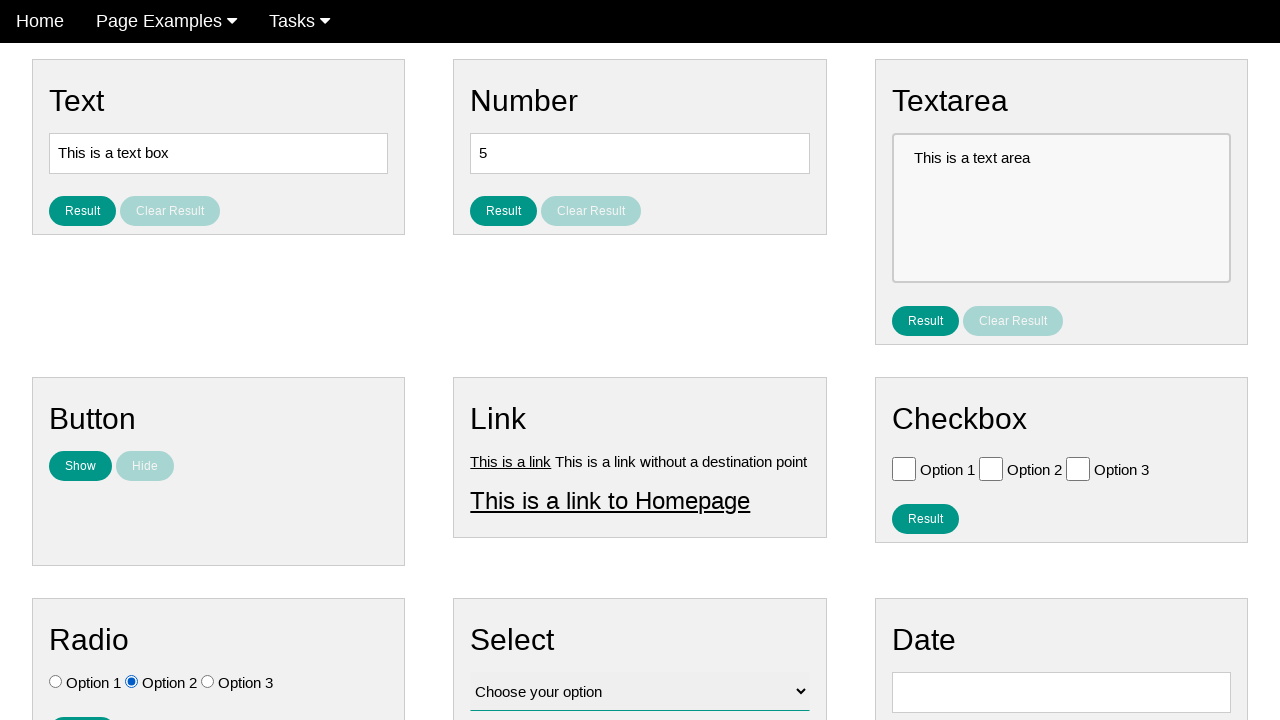

Clicked a radio button at (208, 682) on .w3-check[type='radio'] >> nth=2
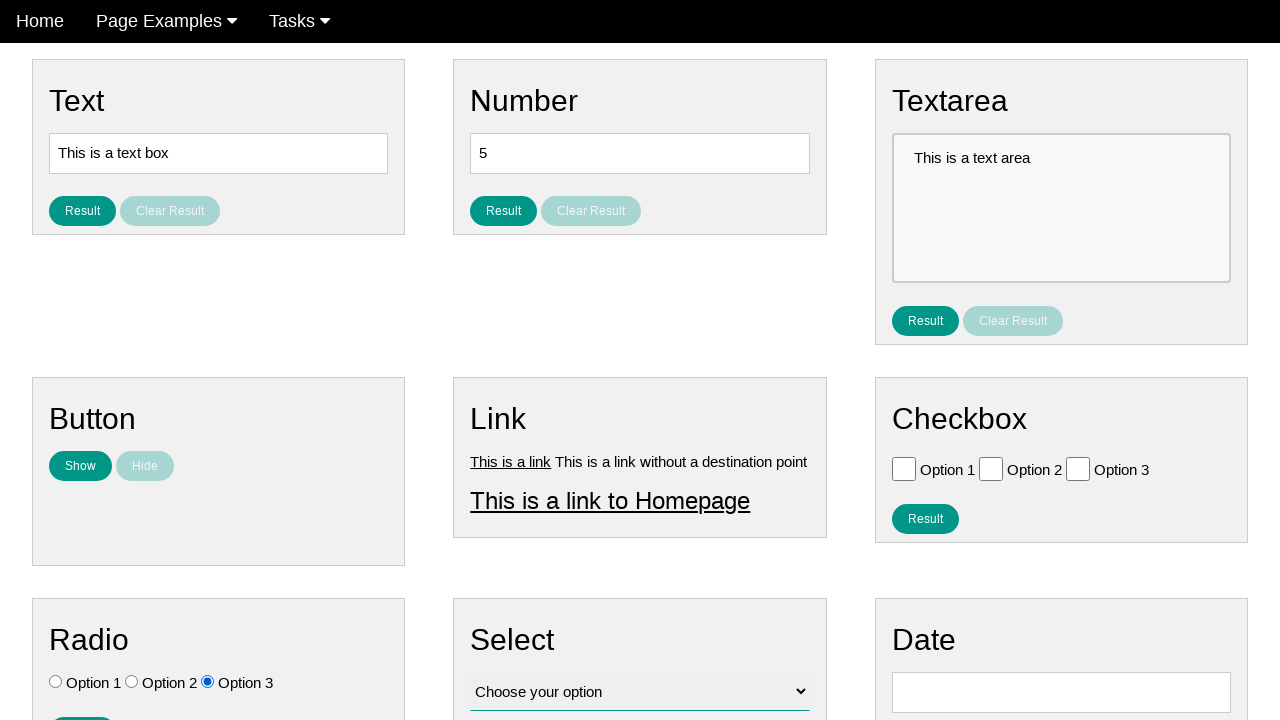

Located Option 2 radio button
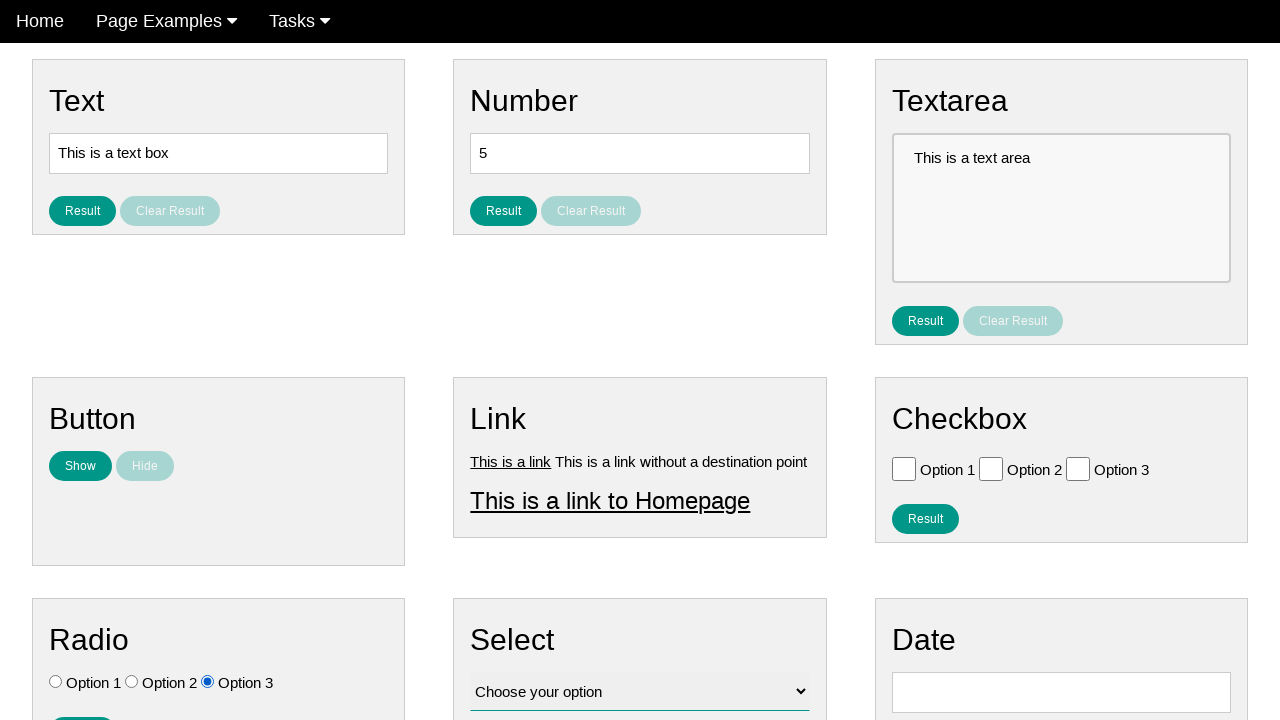

Selected Option 2 radio button at (132, 682) on .w3-check[value='Option 2'][type='radio']
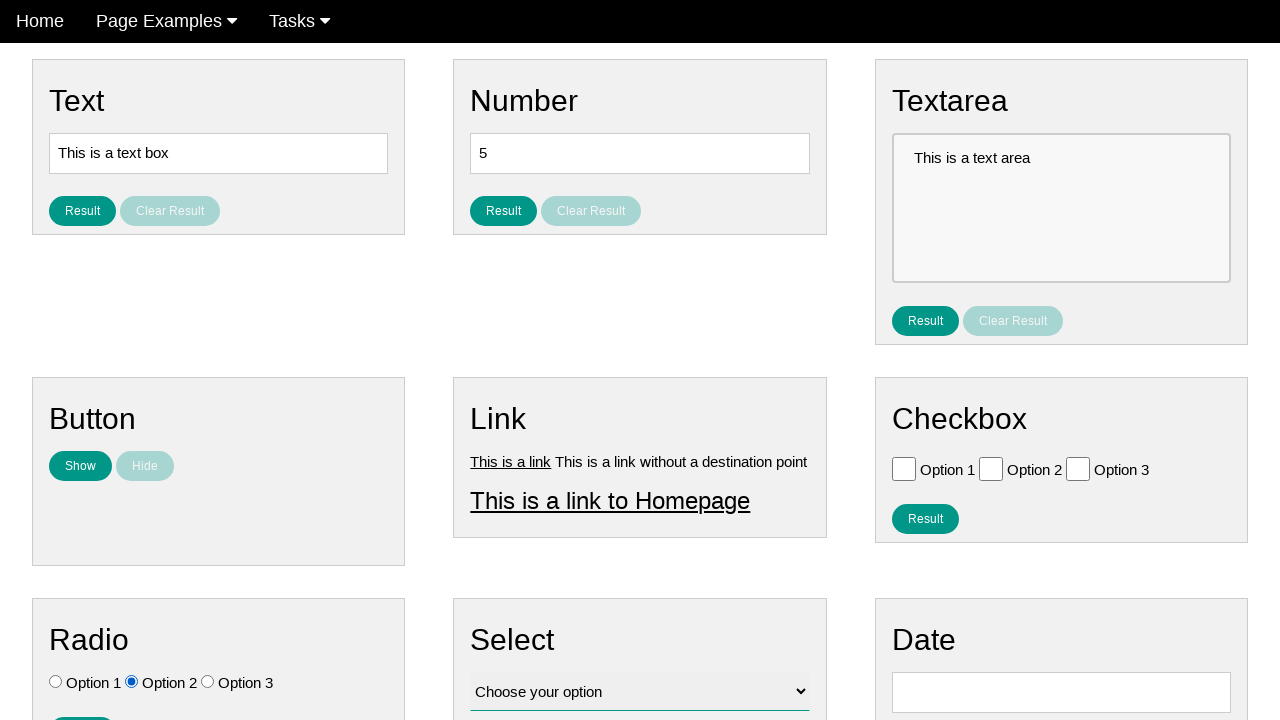

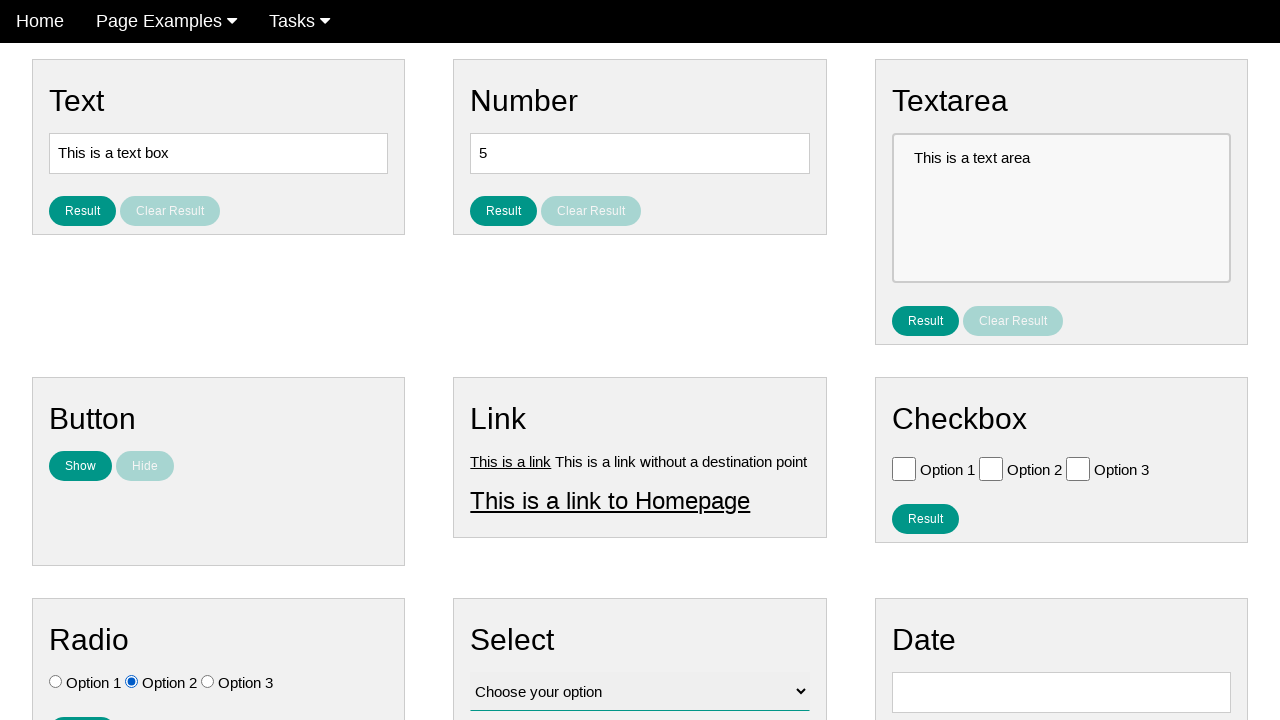